Tests handling of JavaScript prompt alert by clicking the prompt button, entering text into the prompt dialog, and dismissing it

Starting URL: http://omayo.blogspot.com/

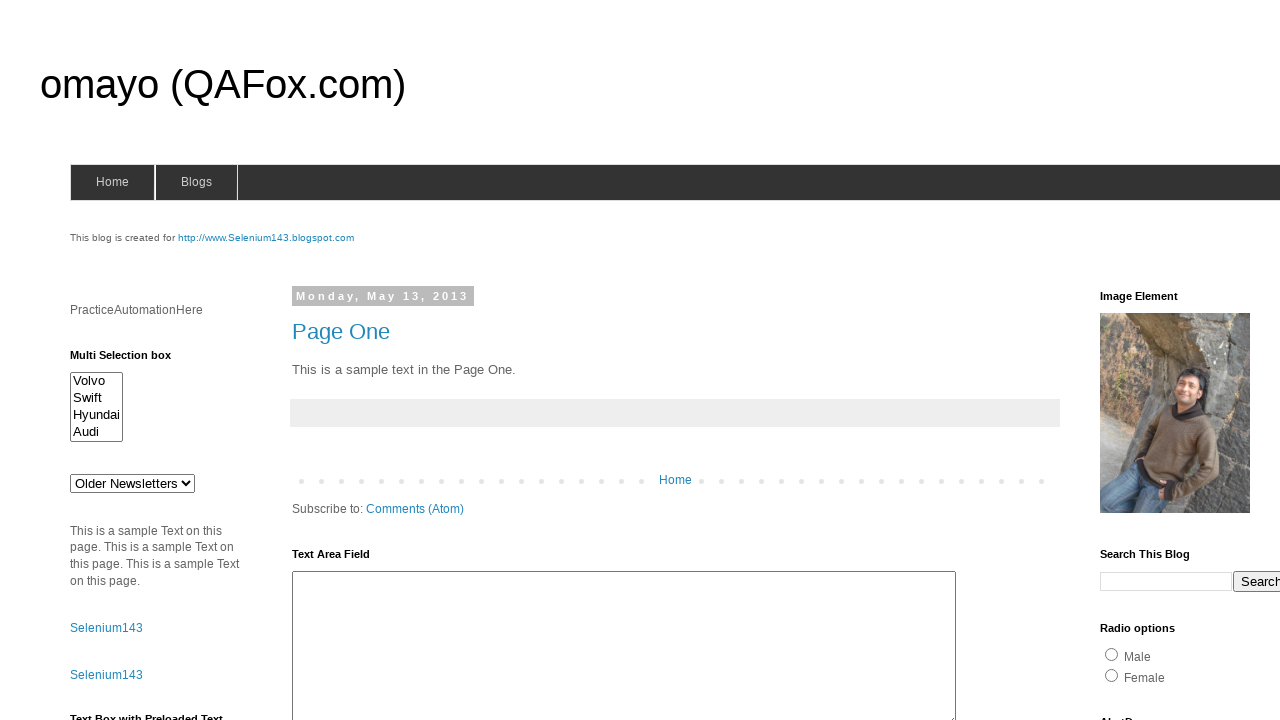

Clicked the prompt button to trigger JavaScript prompt alert at (1140, 361) on #prompt
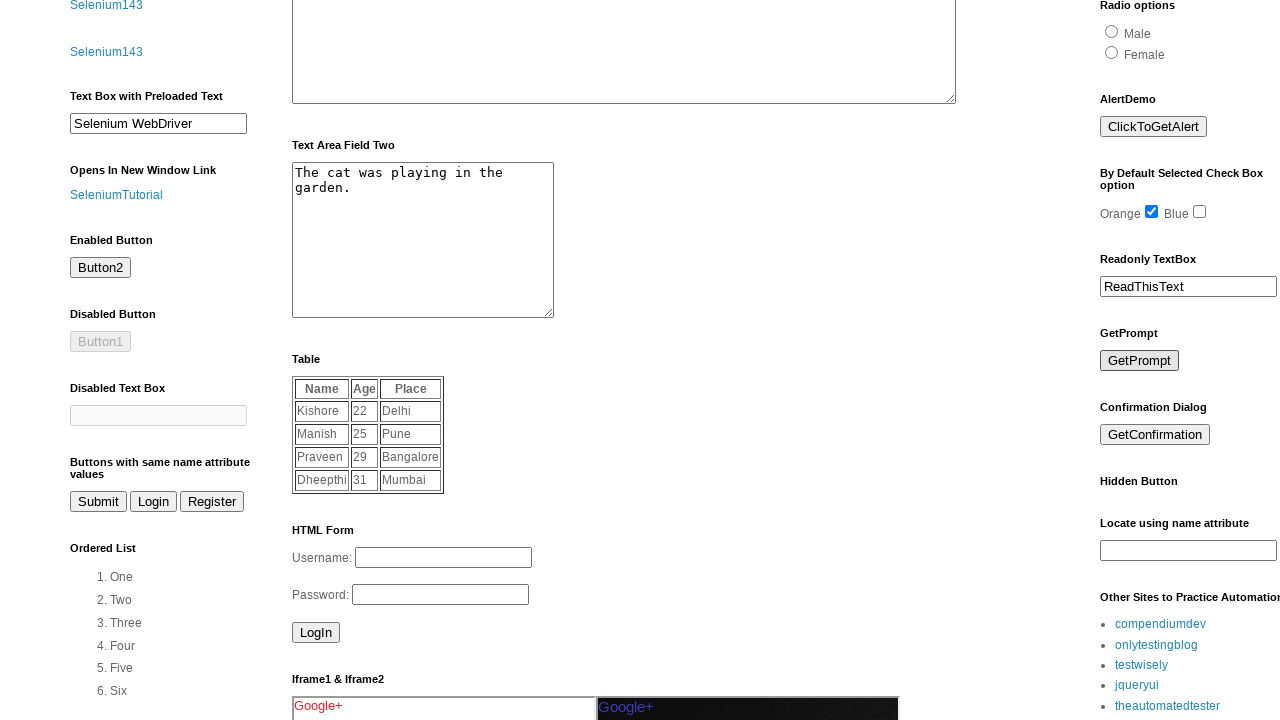

Set up dialog handler to accept prompt with text 'apoorva'
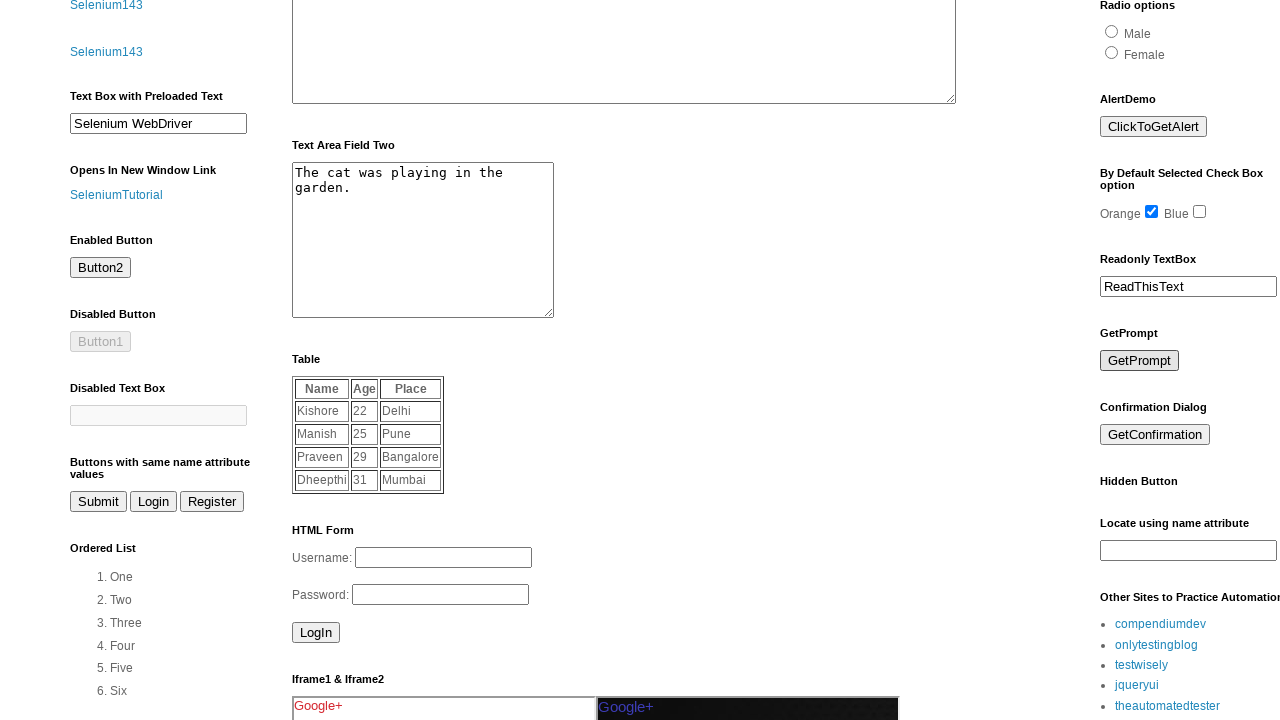

Waited for dialog to be processed
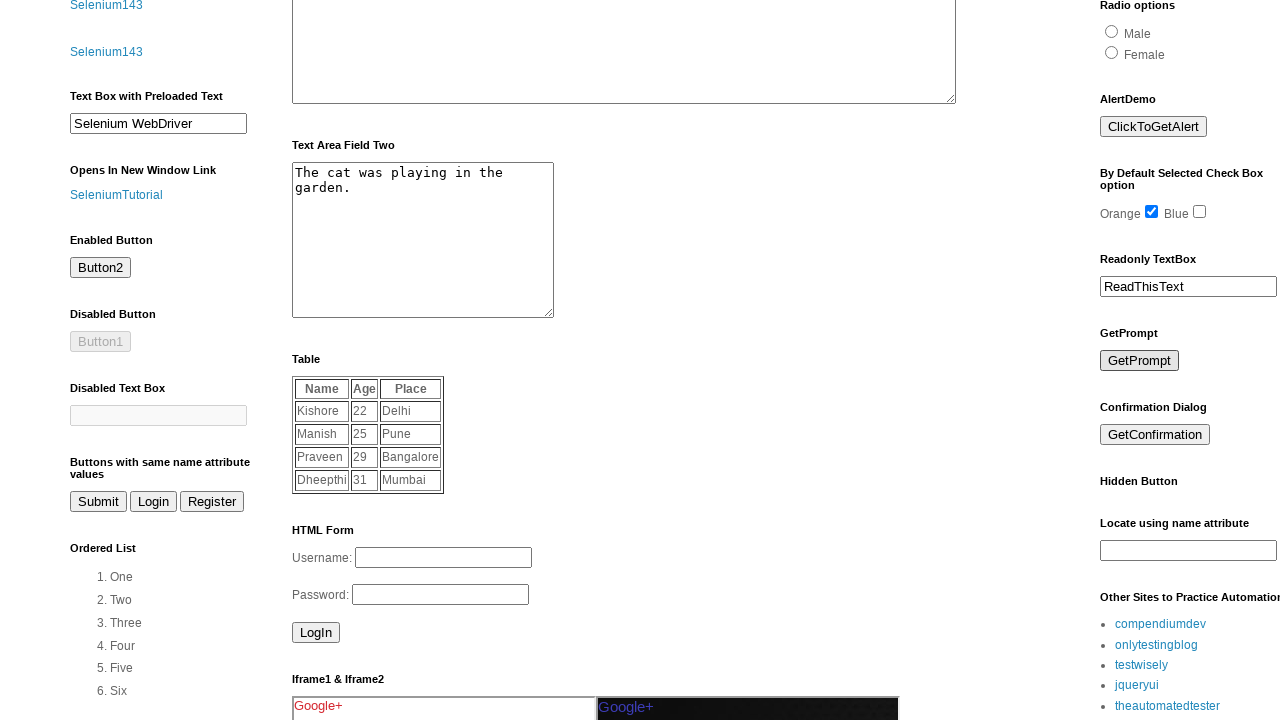

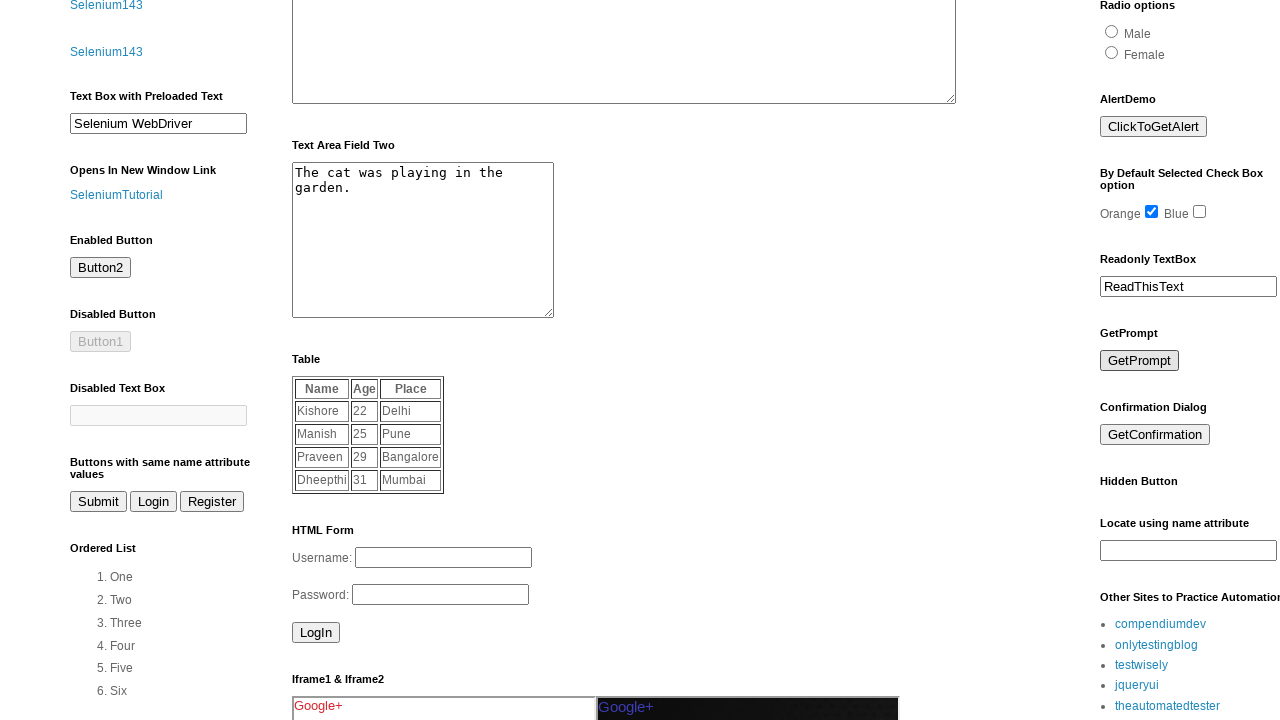